Tests a text box form submission by filling in name, email, and address fields, then verifying the output displays the entered information correctly

Starting URL: https://demoqa.com/text-box

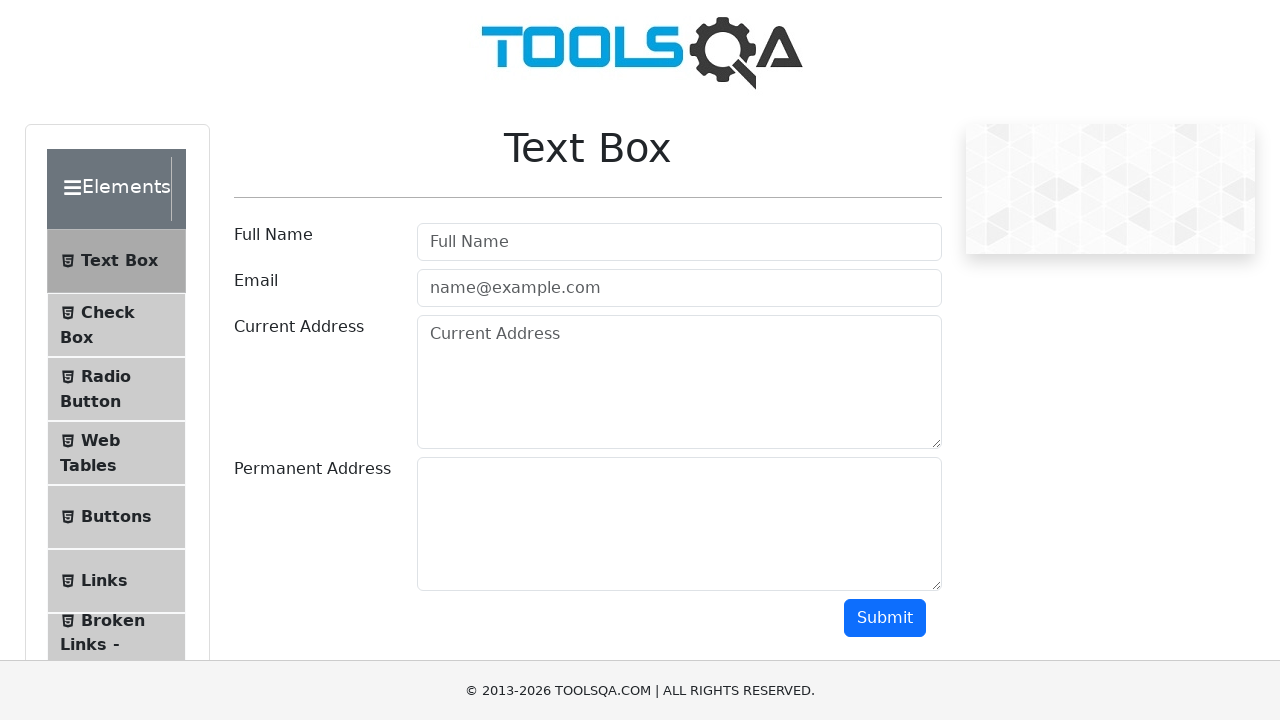

Filled Full Name field with 'Peter Parker' on [placeholder="Full Name"]
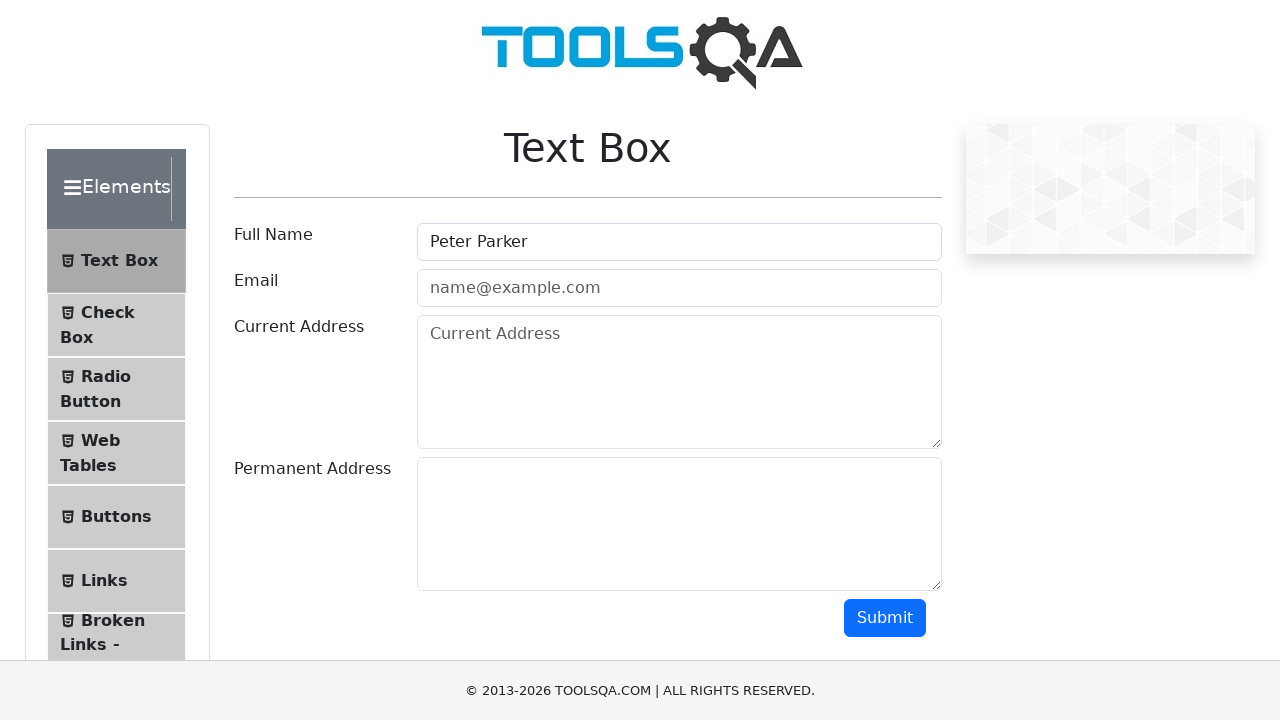

Filled Email field with 'test@test.com' on [placeholder="name@example.com"]
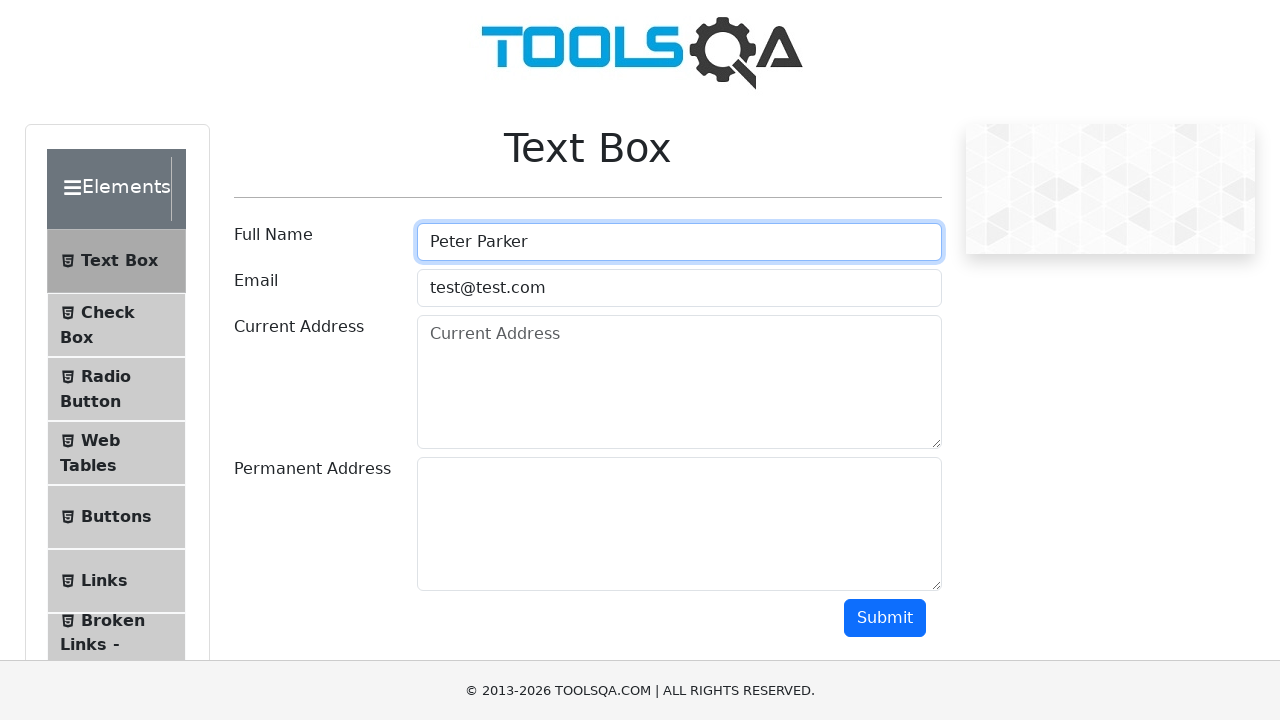

Filled Current Address field with 'Minsk' on [placeholder="Current Address"]
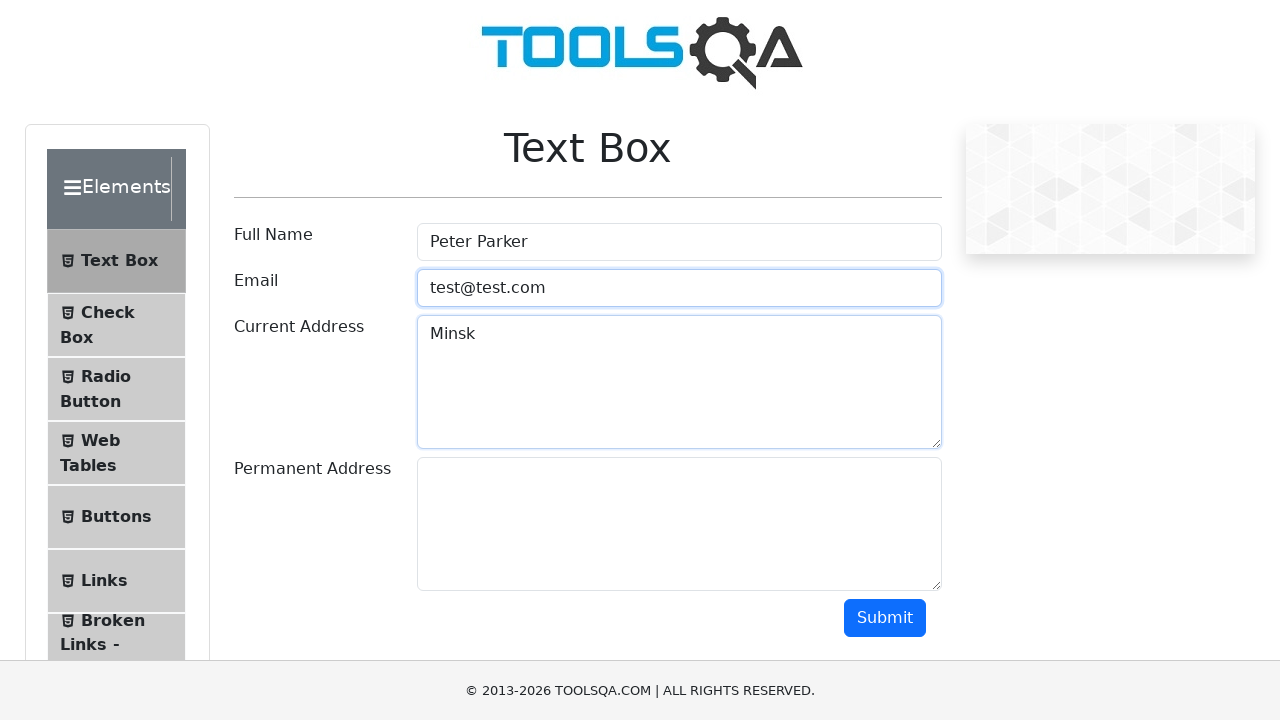

Filled Permanent Address field with 'New York' on #permanentAddress
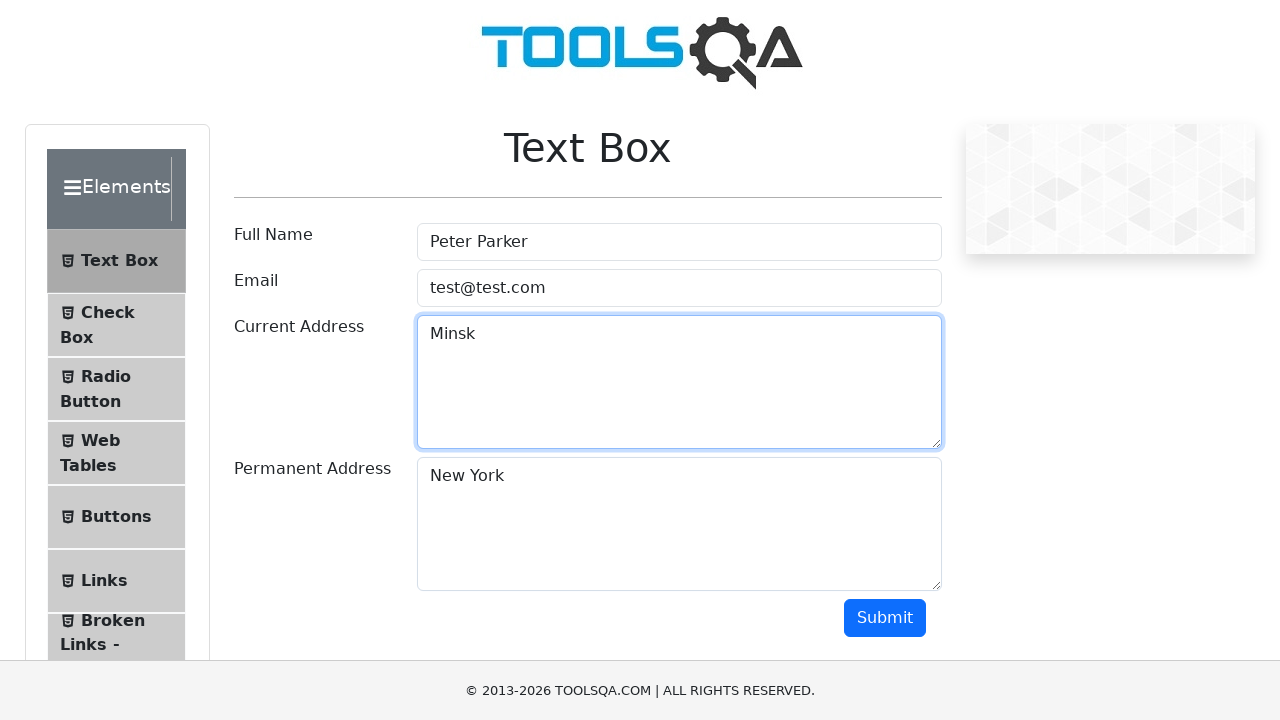

Scrolled down to make submit button visible
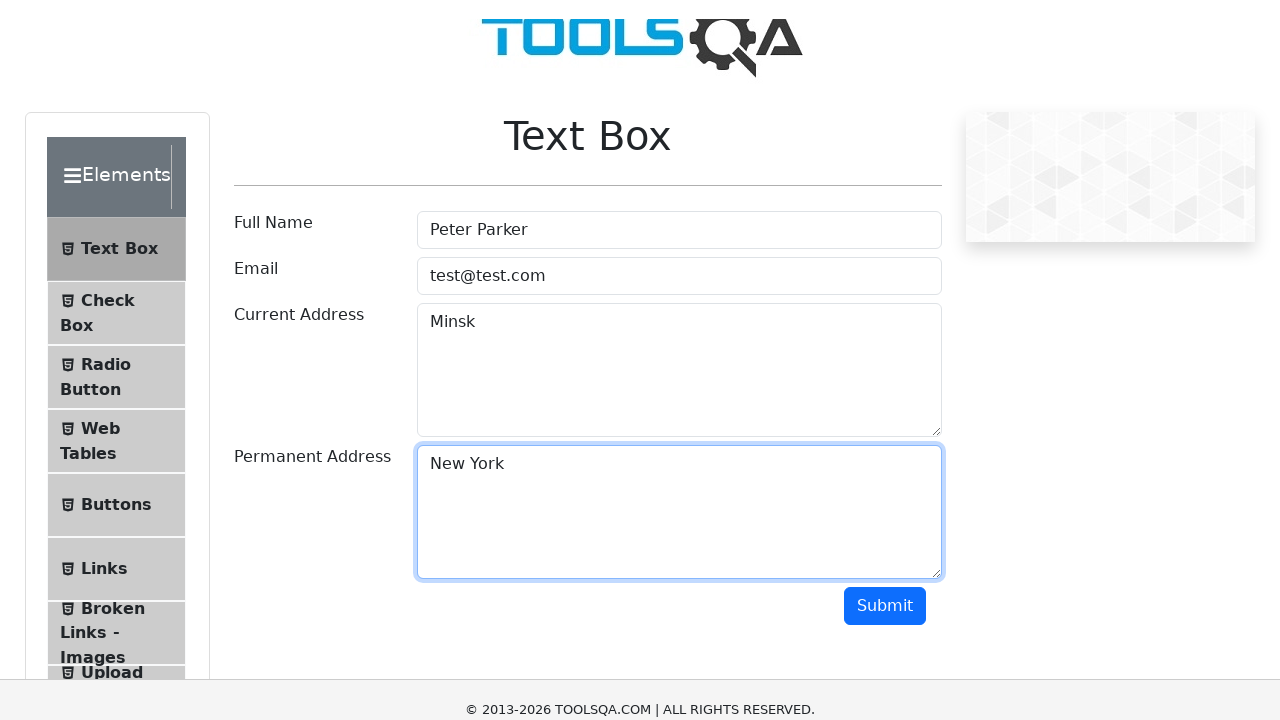

Clicked submit button at (885, 568) on #submit
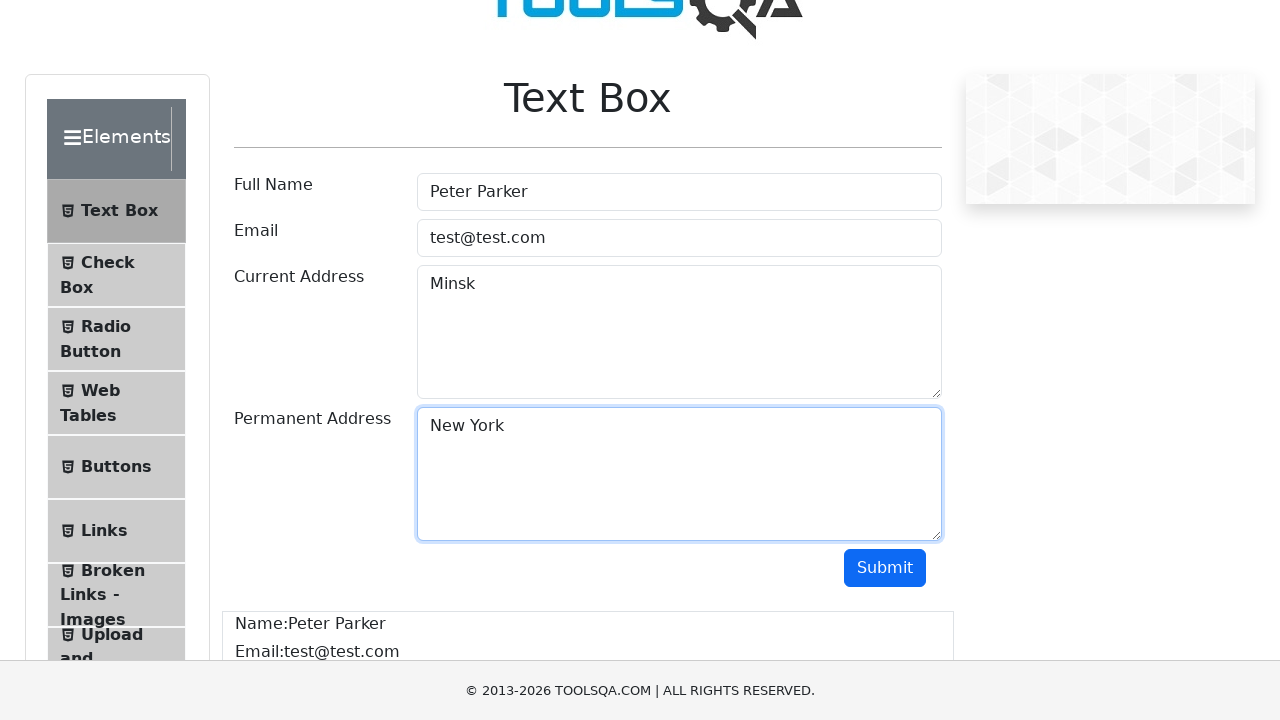

Form submission results appeared
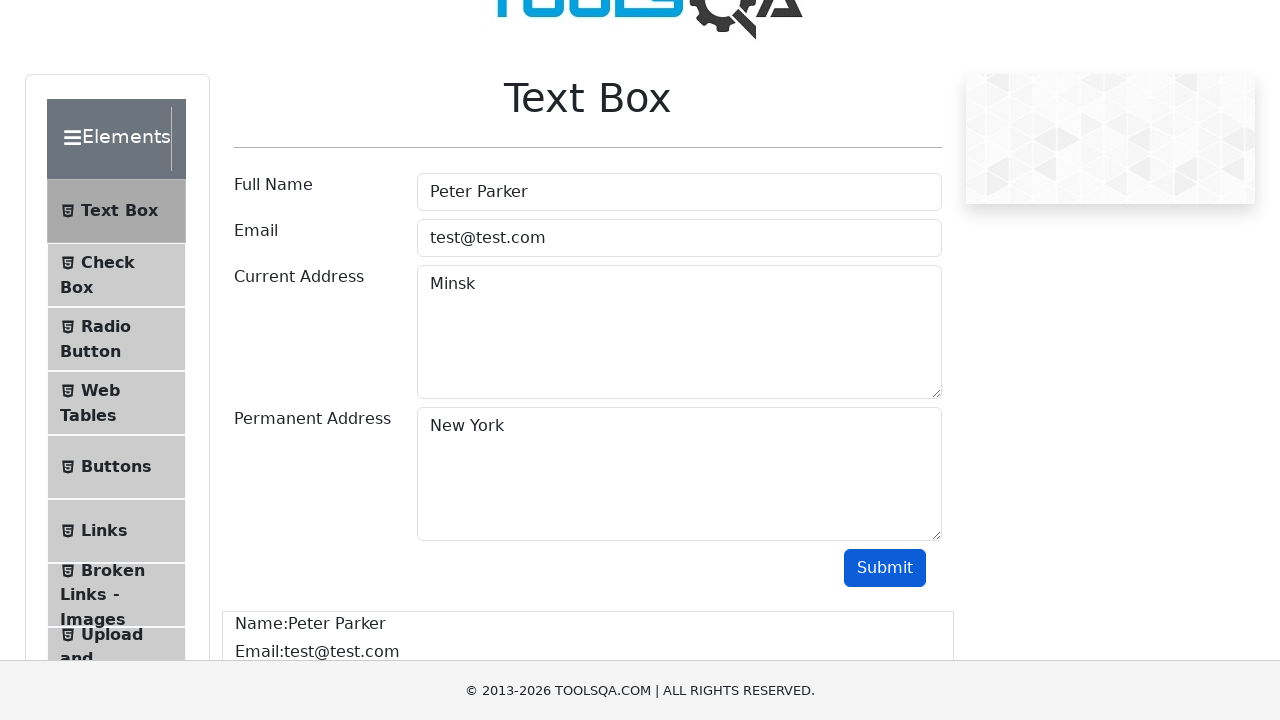

Retrieved all output elements from results
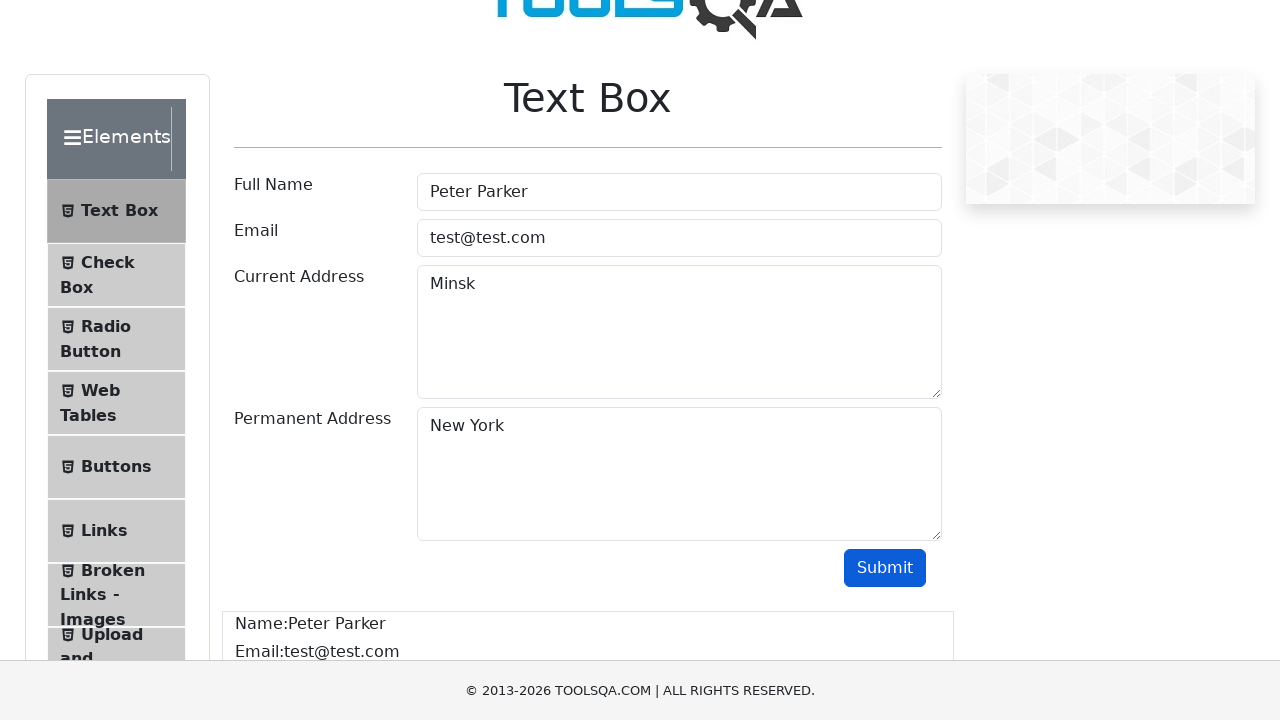

Verified 4 output elements are displayed with correct form submission data
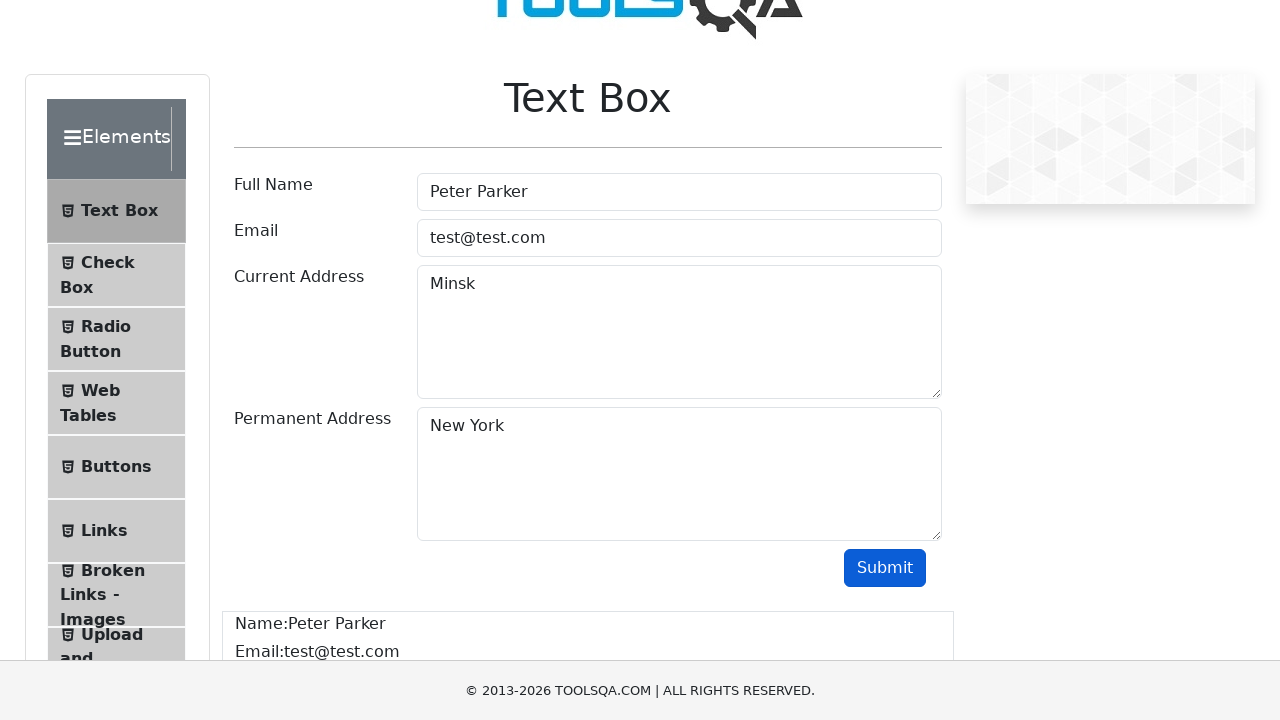

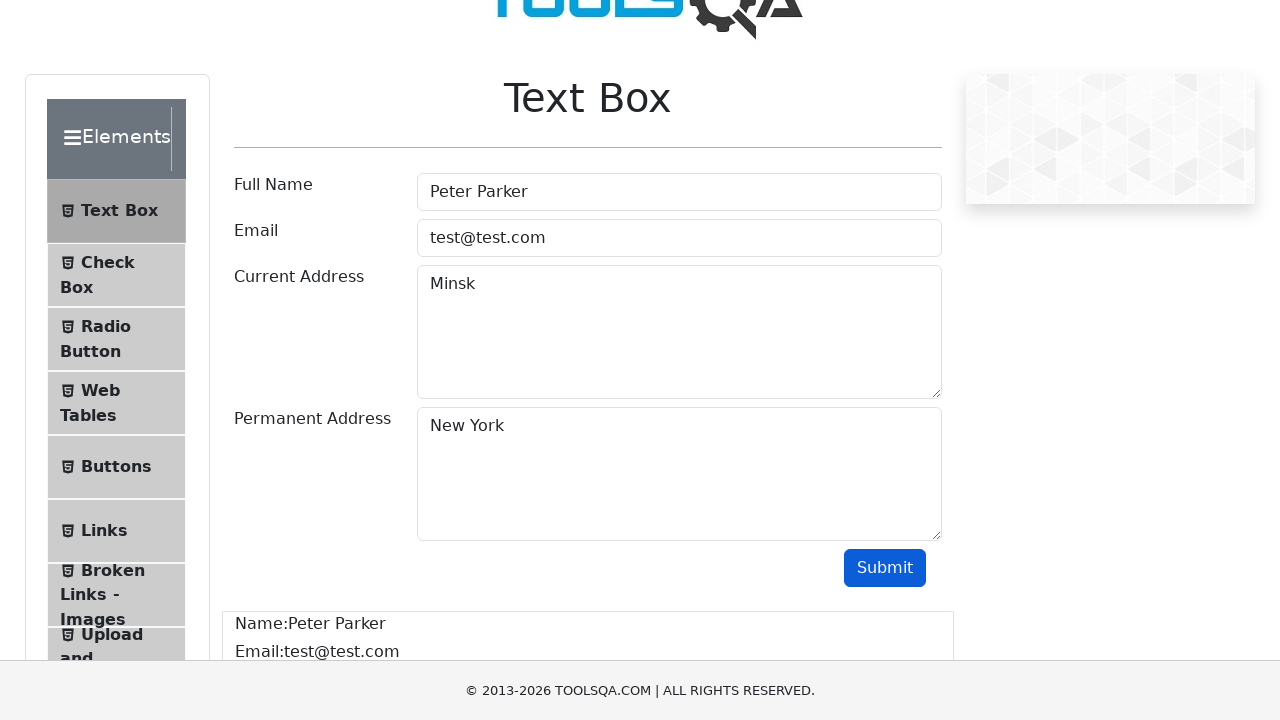